Tests dynamic form controls by toggling the enabled state of a text input field and then entering text into it

Starting URL: https://v1.training-support.net/selenium/dynamic-controls

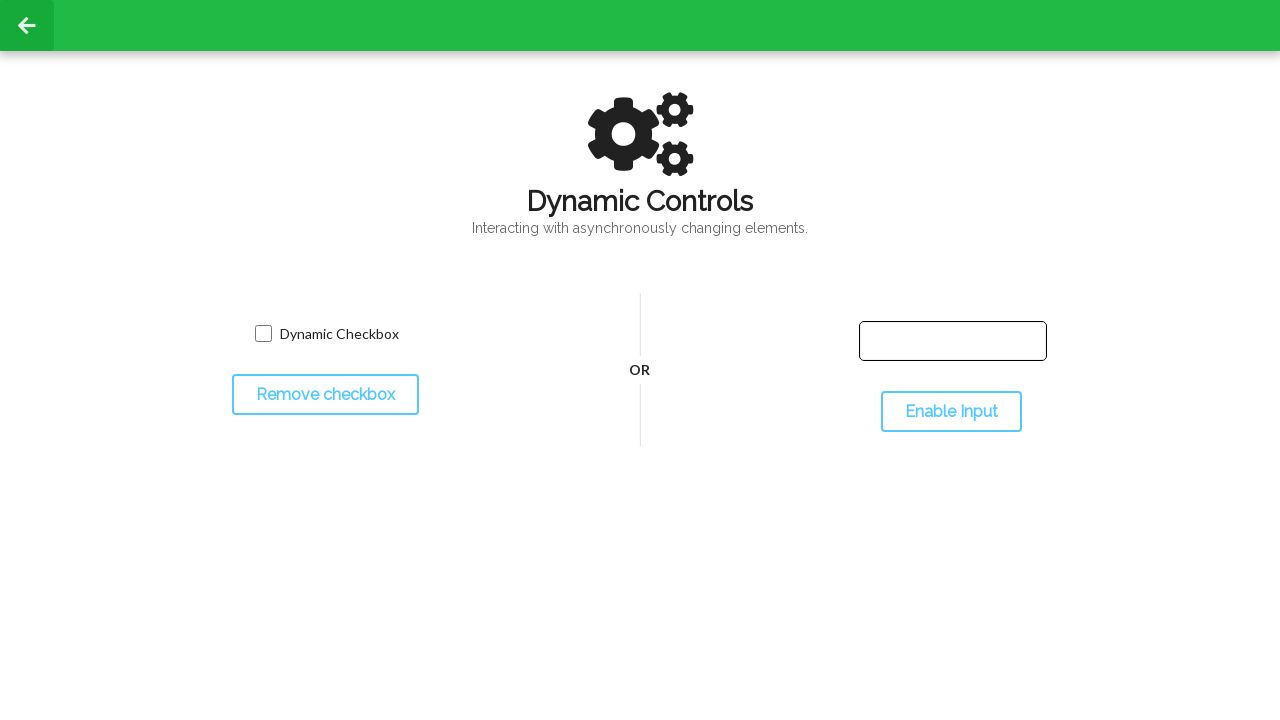

Checked initial state of text input field - it is disabled
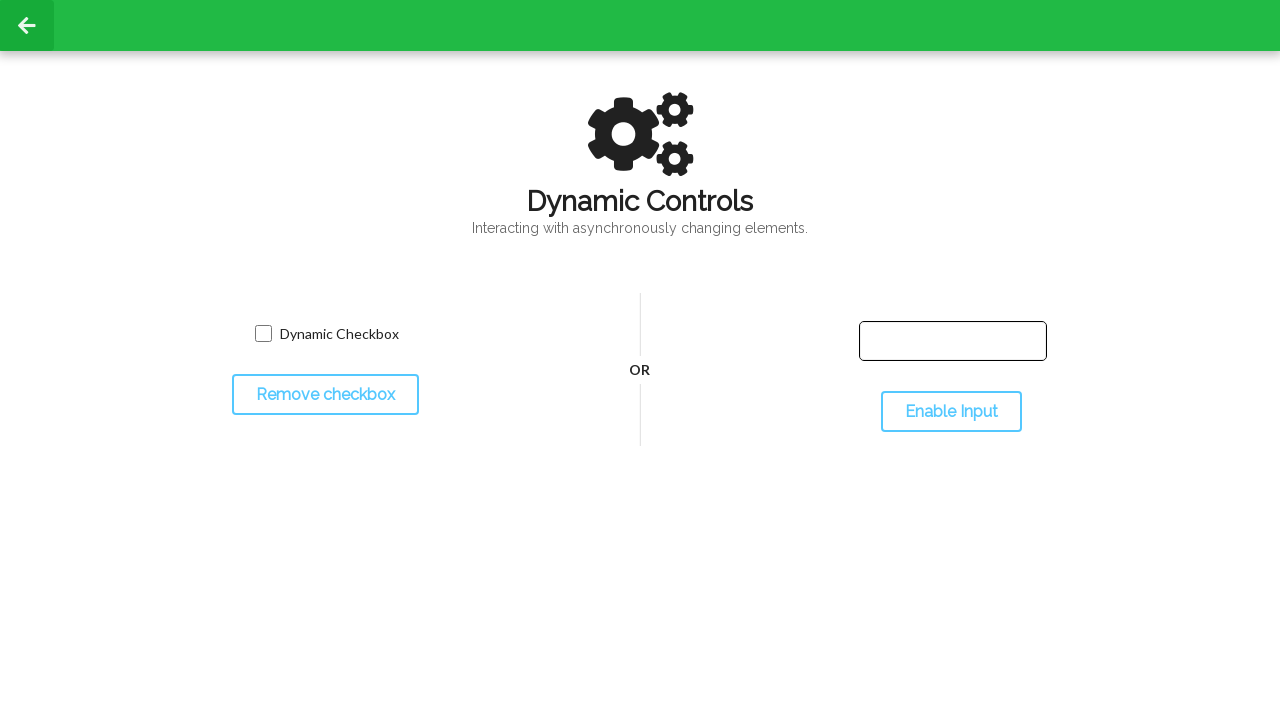

Clicked toggle button to enable the text input field at (951, 412) on #toggleInput
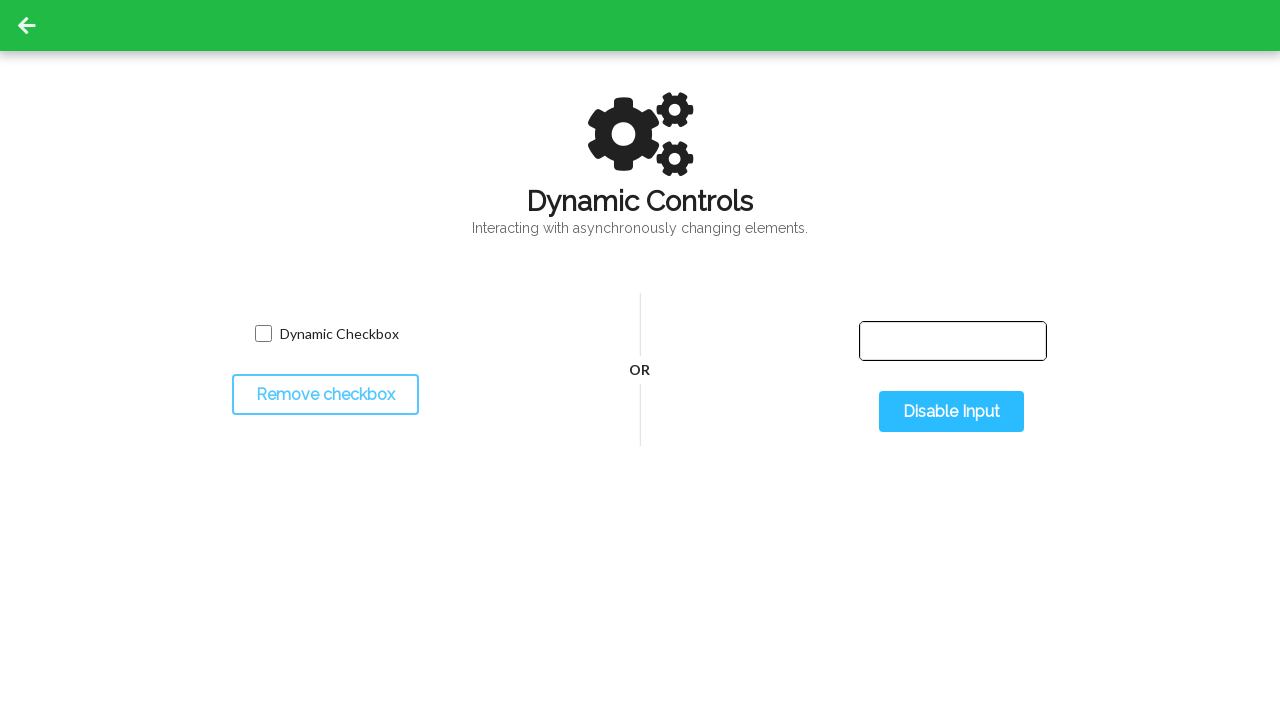

Waited for text input field to become enabled
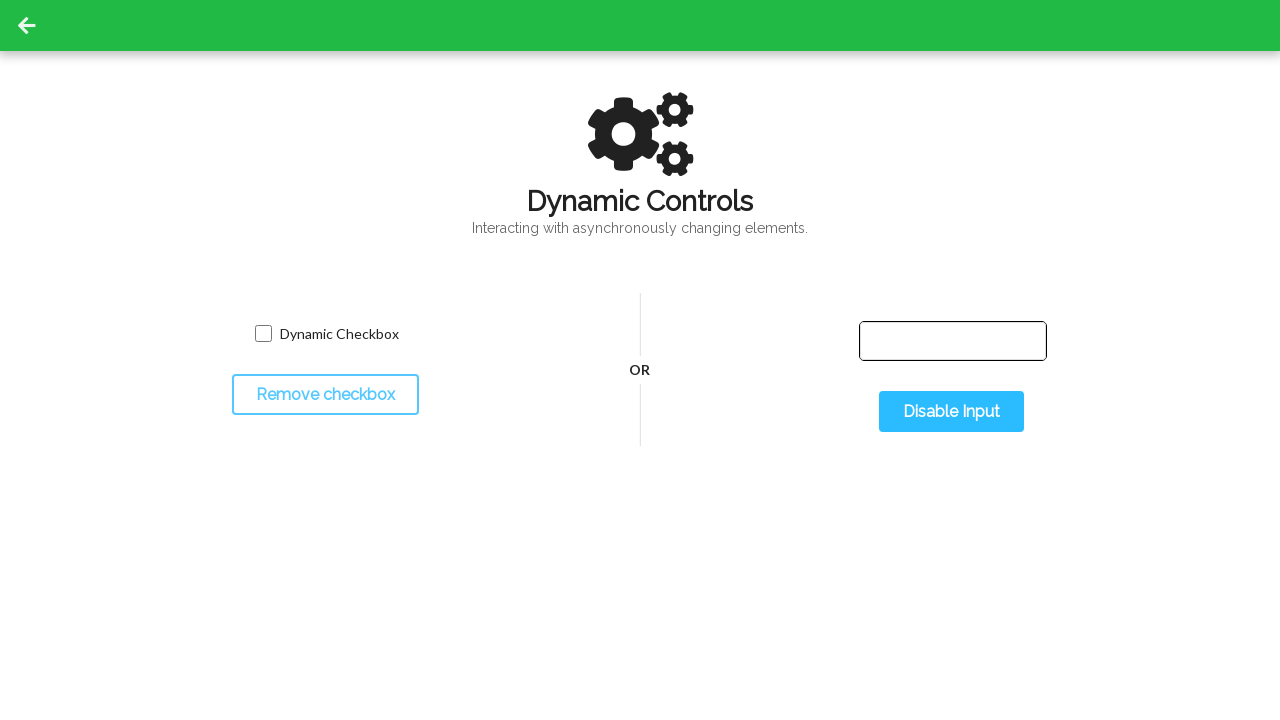

Verified that text input field is now enabled
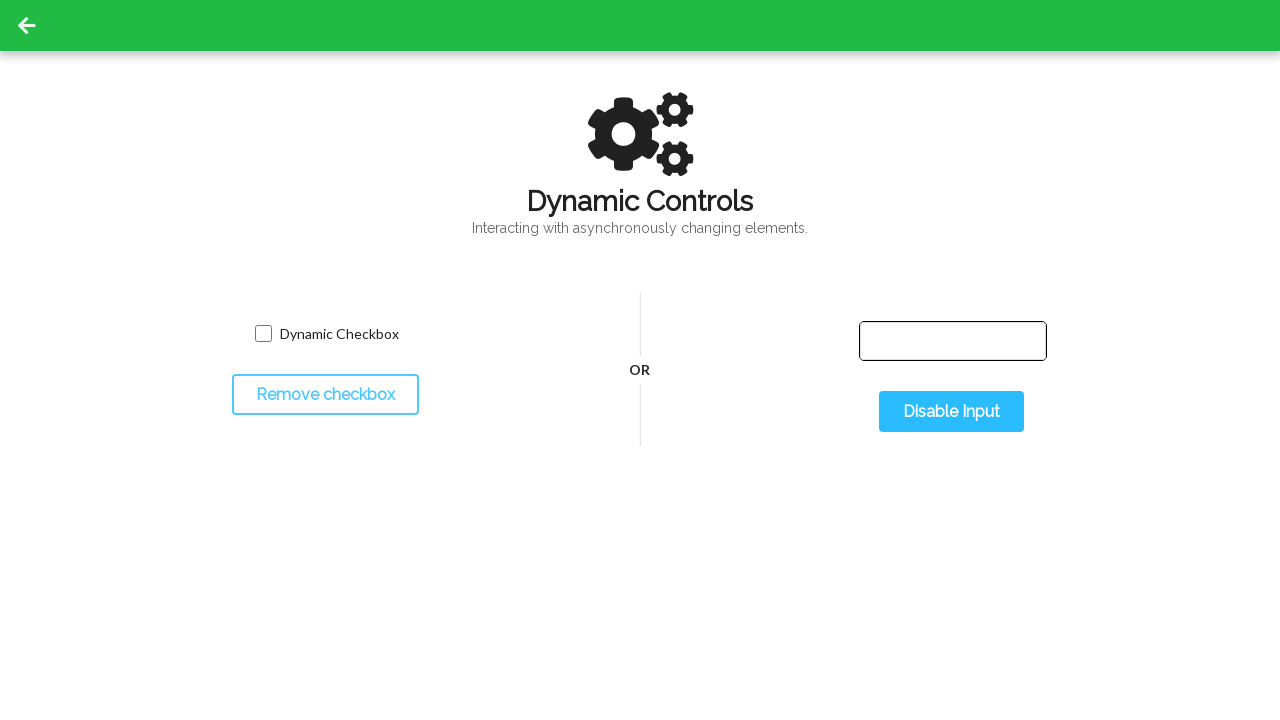

Entered 'Selenium with Python' into the text input field on #input-text
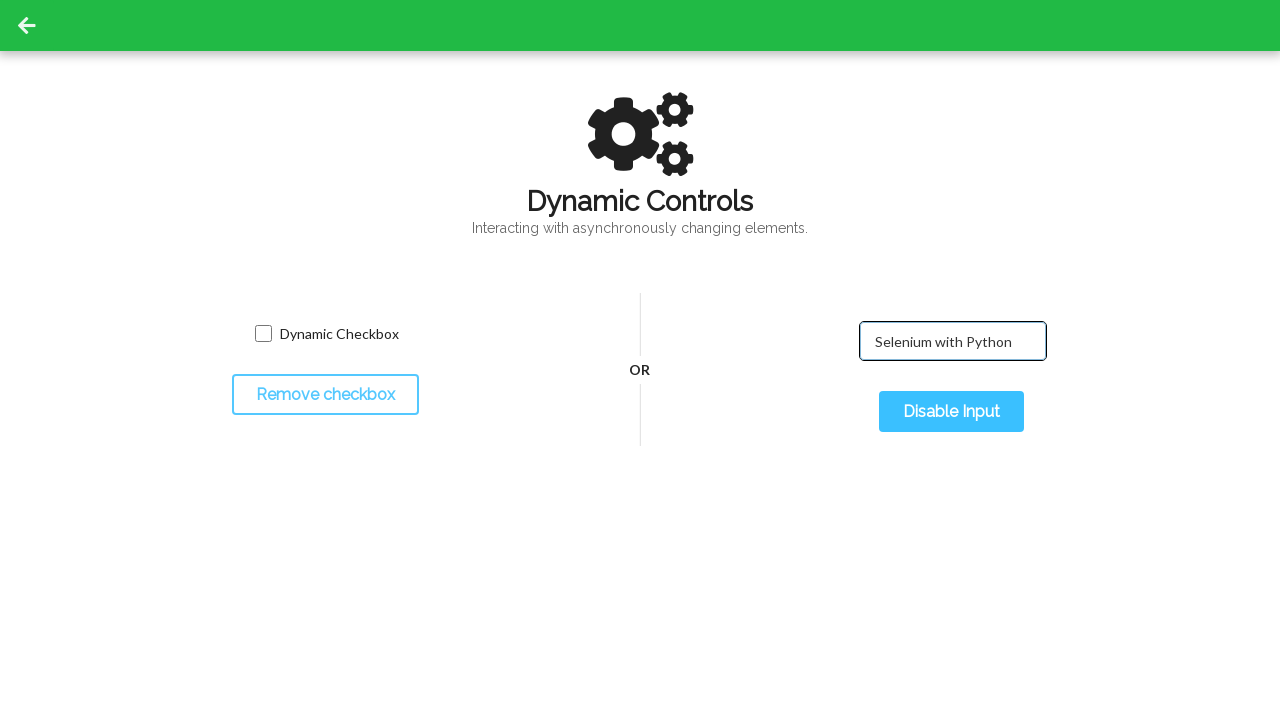

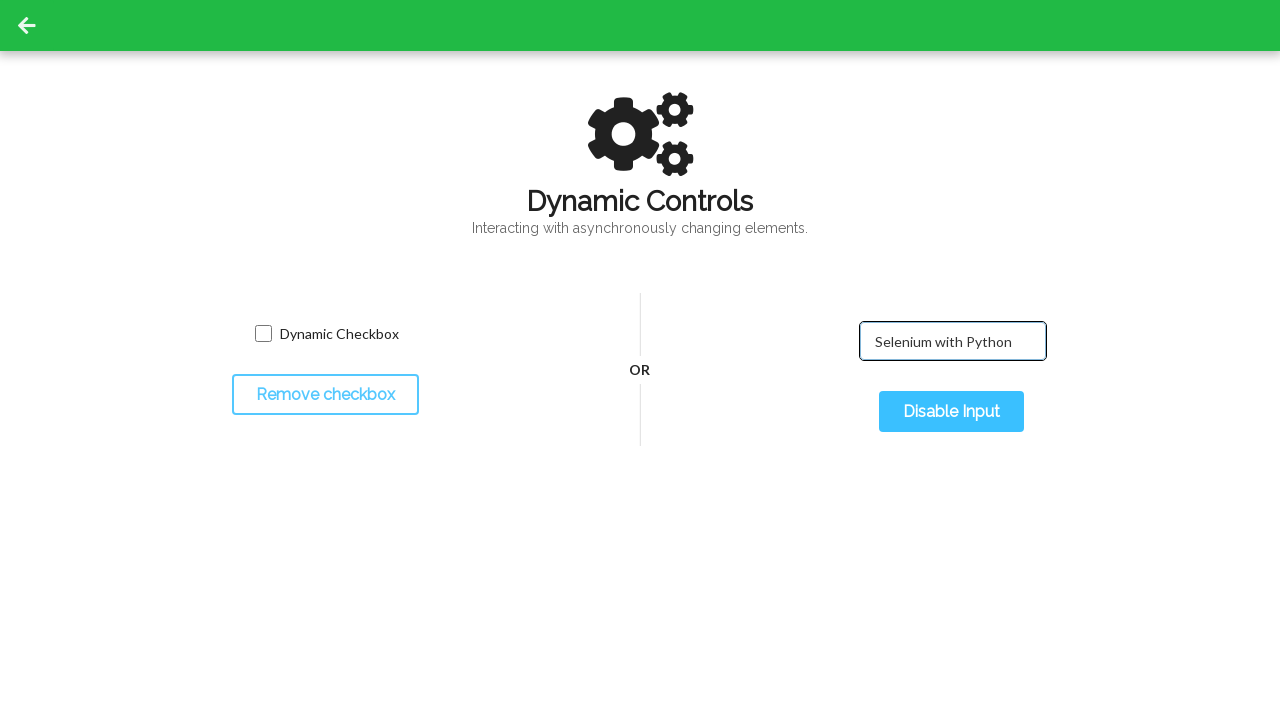